Navigates to EasyCalculation website and locates the Love Calculator link, verifying its presence on the page.

Starting URL: https://www.easycalculation.com/index.php

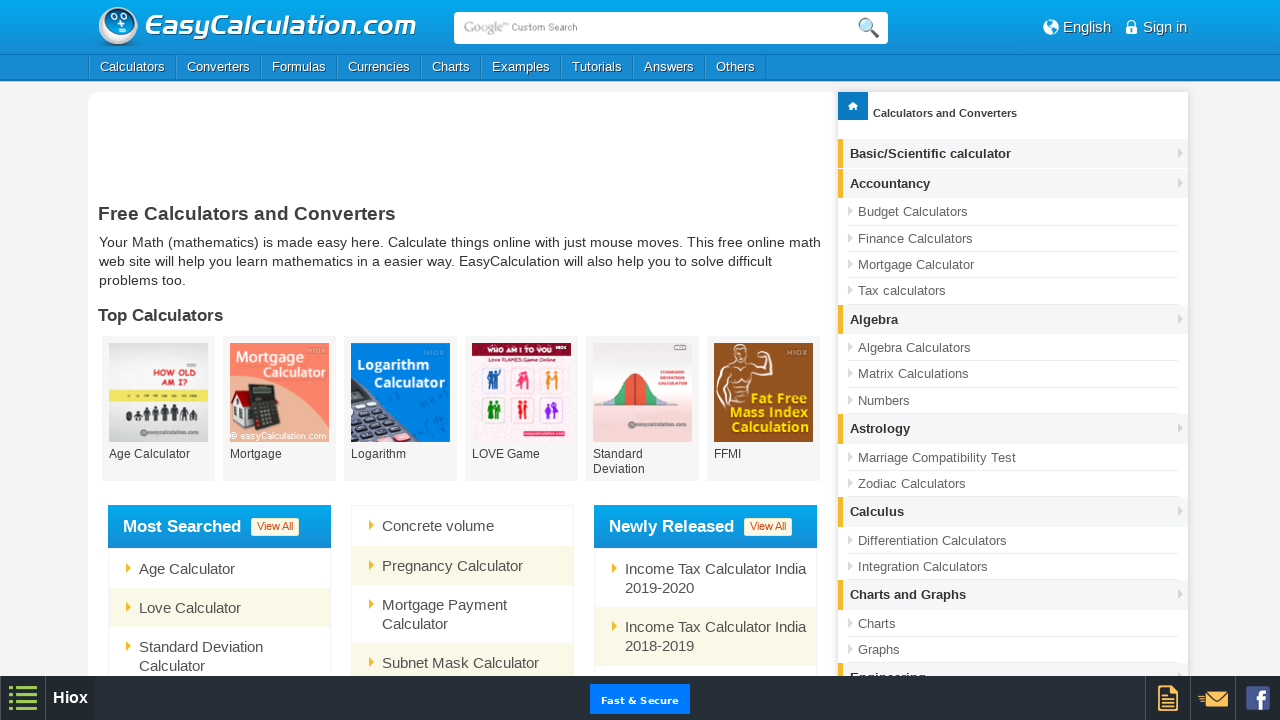

Waited for EasyCalculation website to fully load (networkidle)
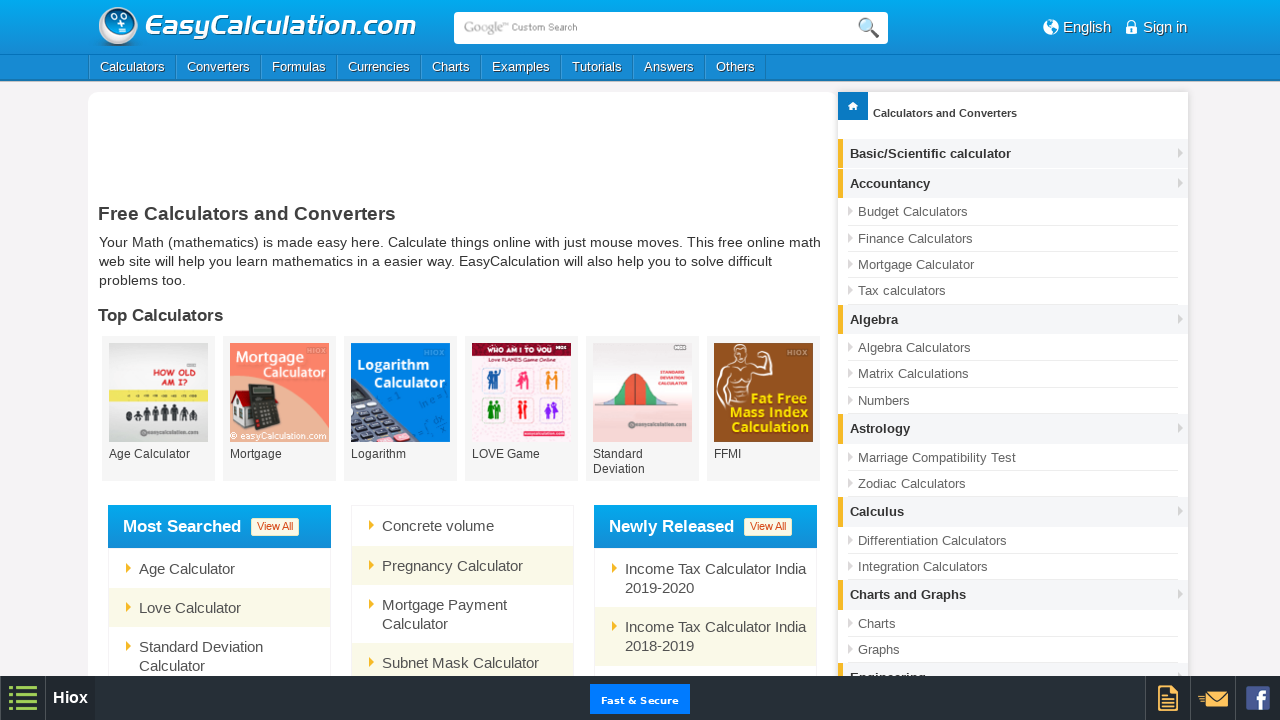

Waited for links to be present on the page
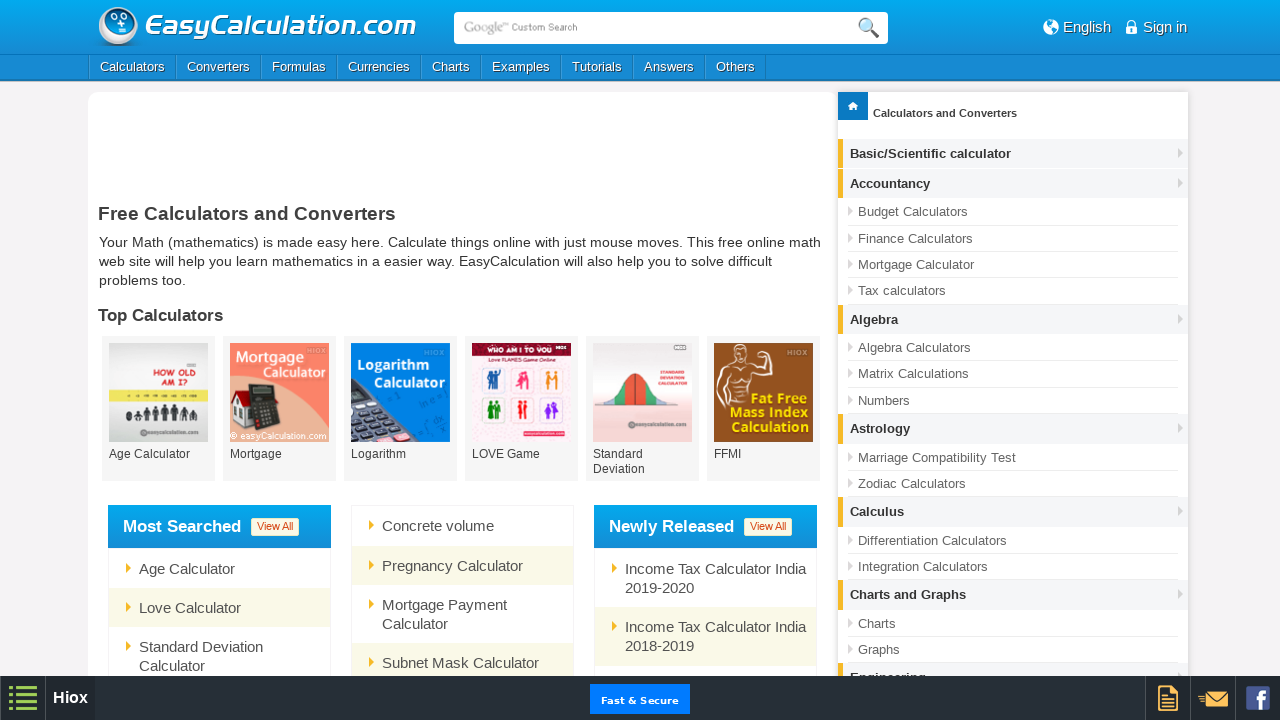

Located the Love Calculator link on the page
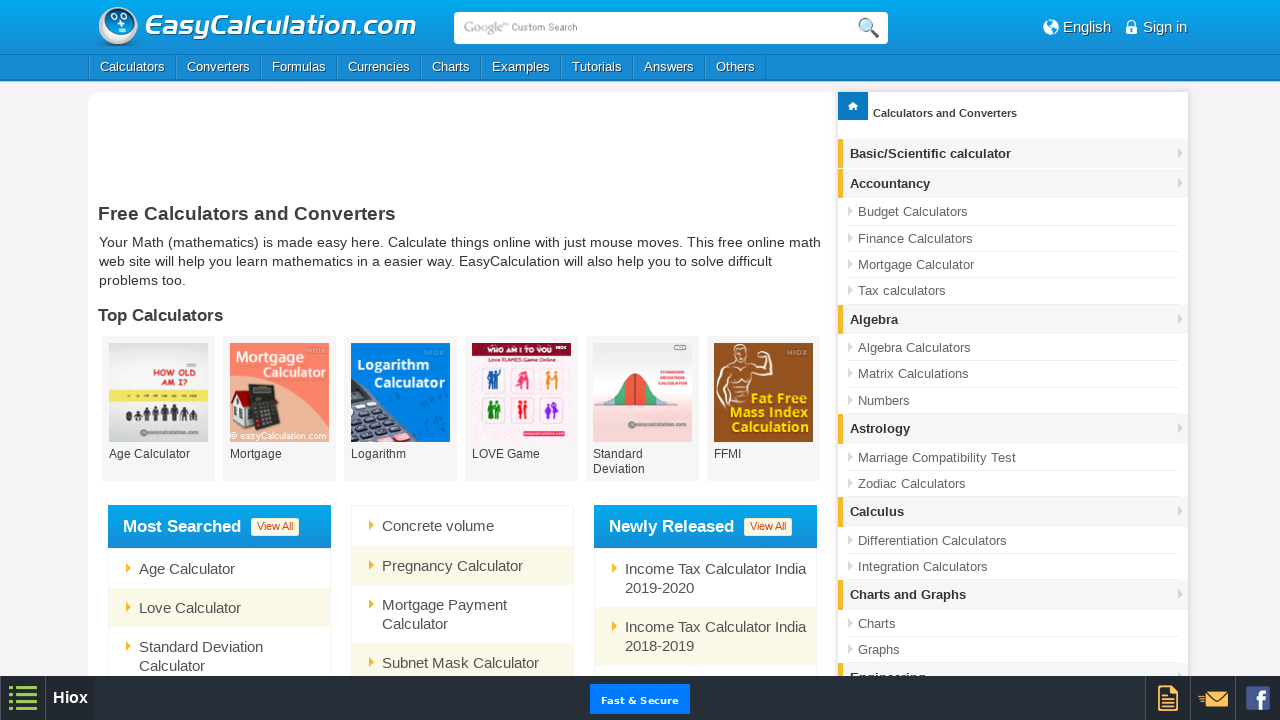

Verified Love Calculator link is visible
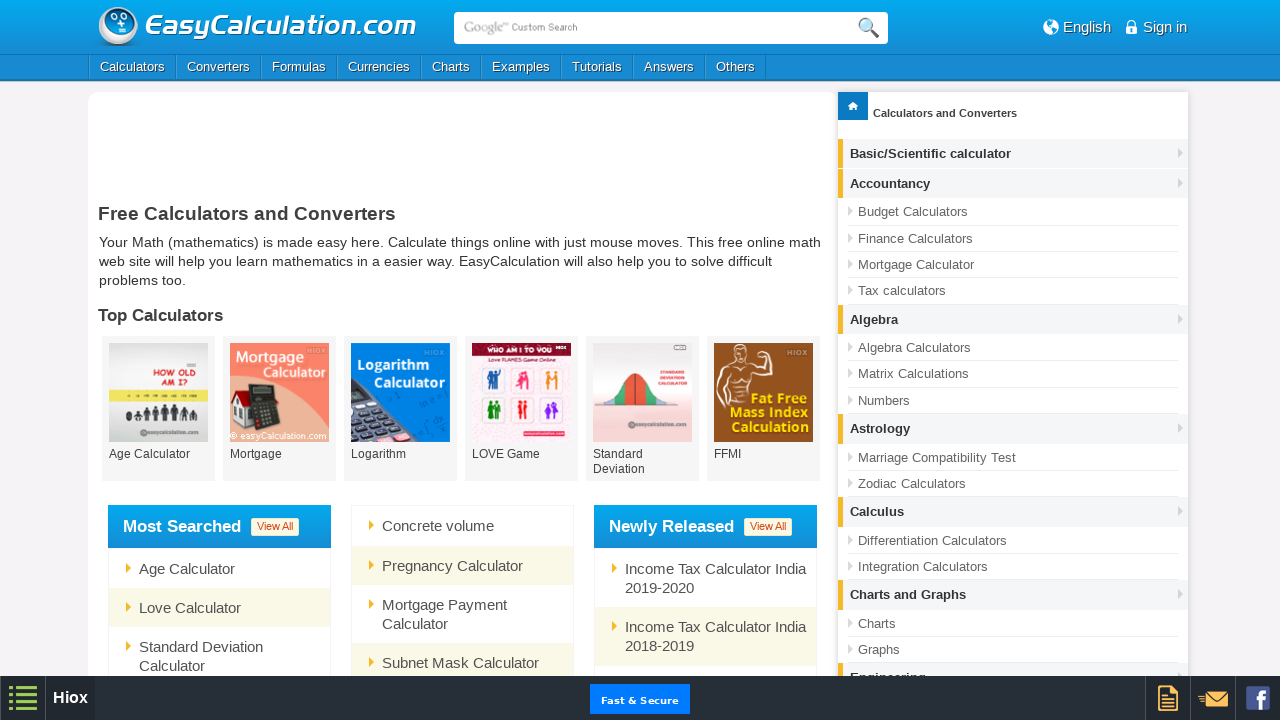

Clicked on the Love Calculator link to navigate to it at (219, 608) on a:has-text('Love Calculator') >> nth=0
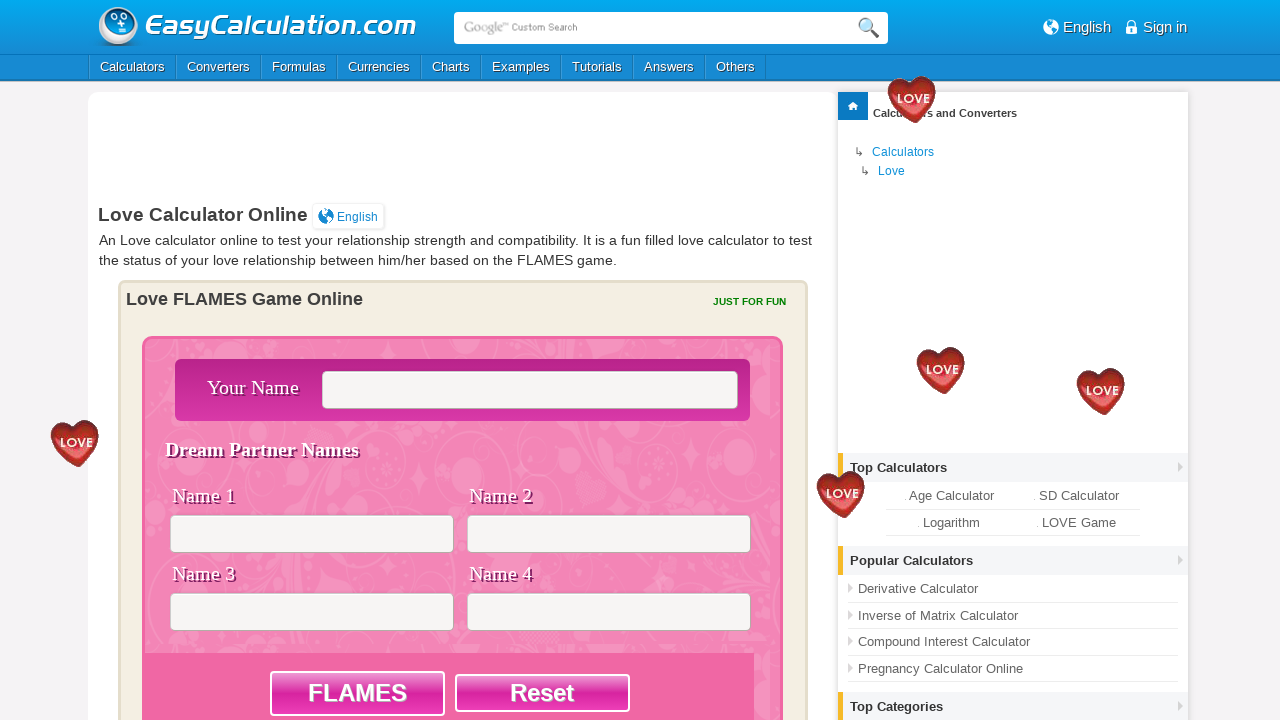

Waited for Love Calculator page to fully load (networkidle)
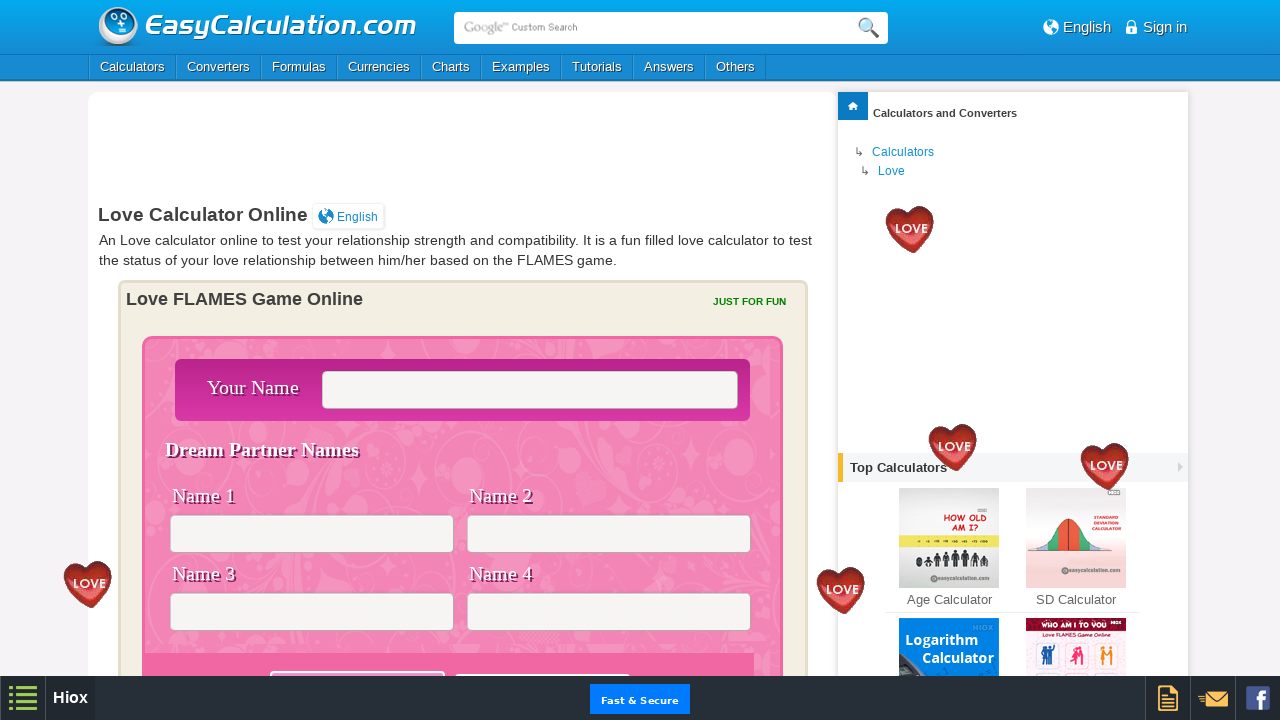

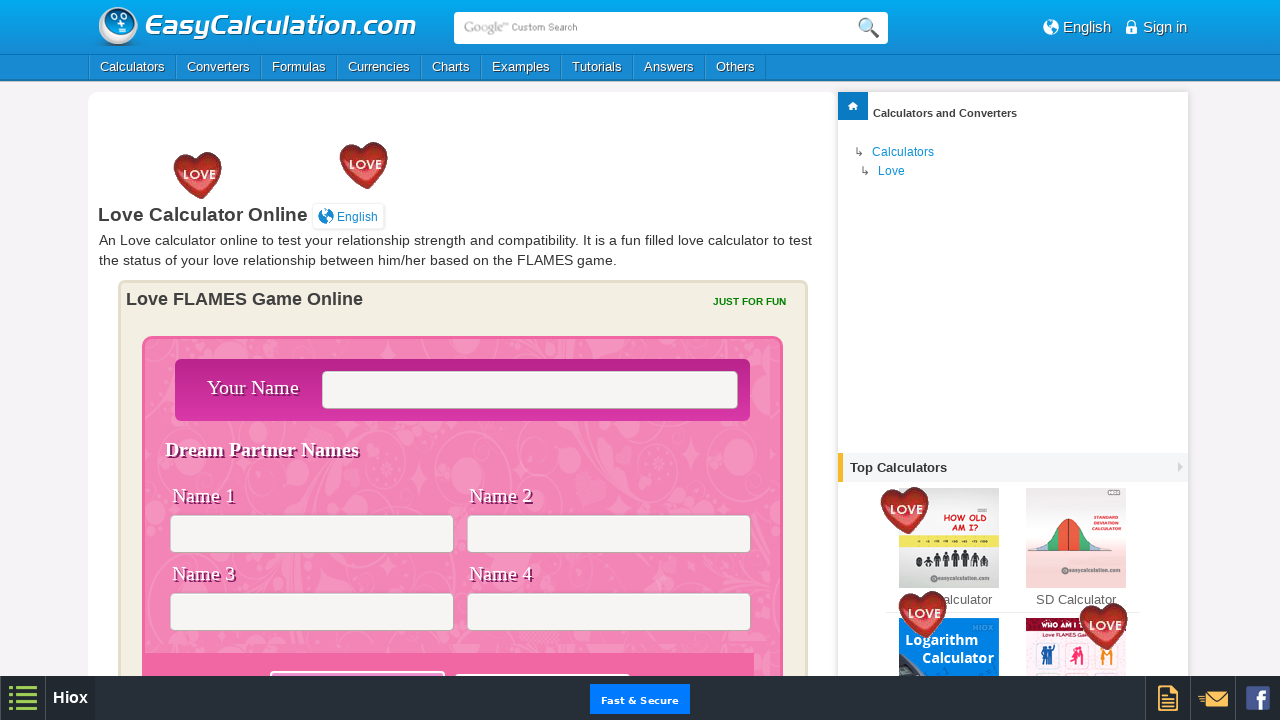